Performs a drag and drop operation from one element to another

Starting URL: https://zimaev.github.io/draganddrop/

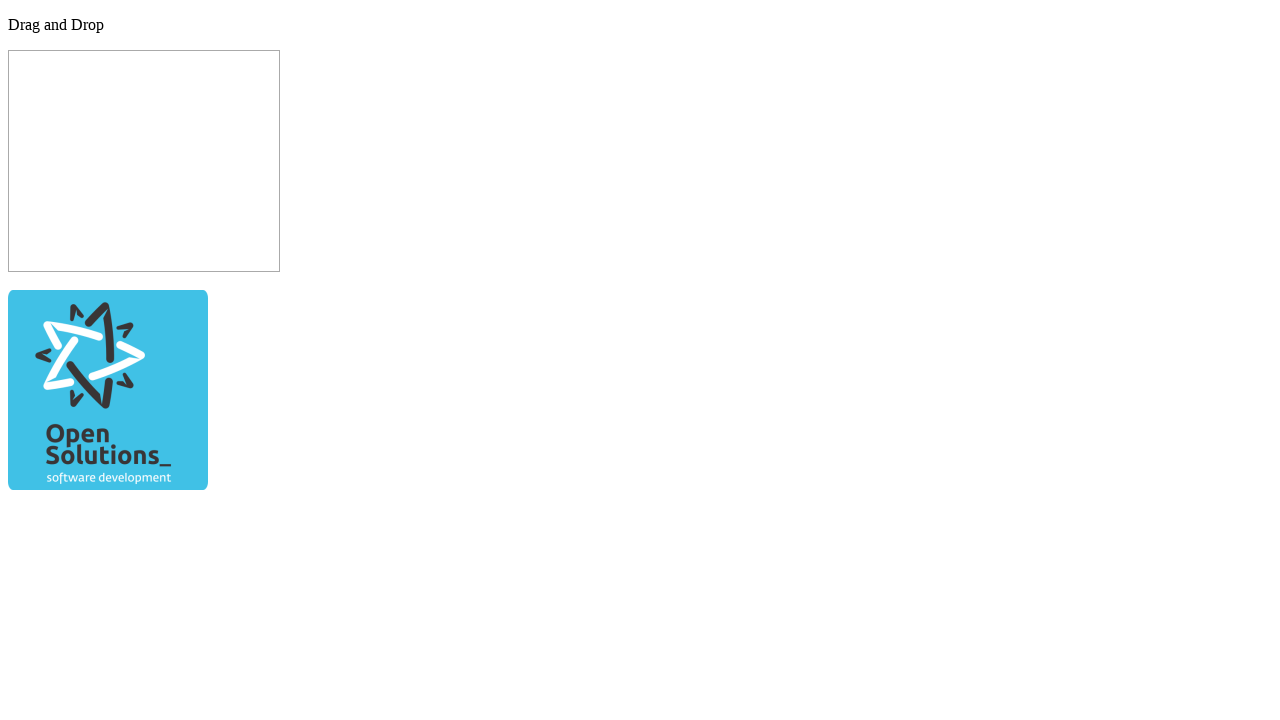

Dragged element from #drag to #drop target at (144, 161)
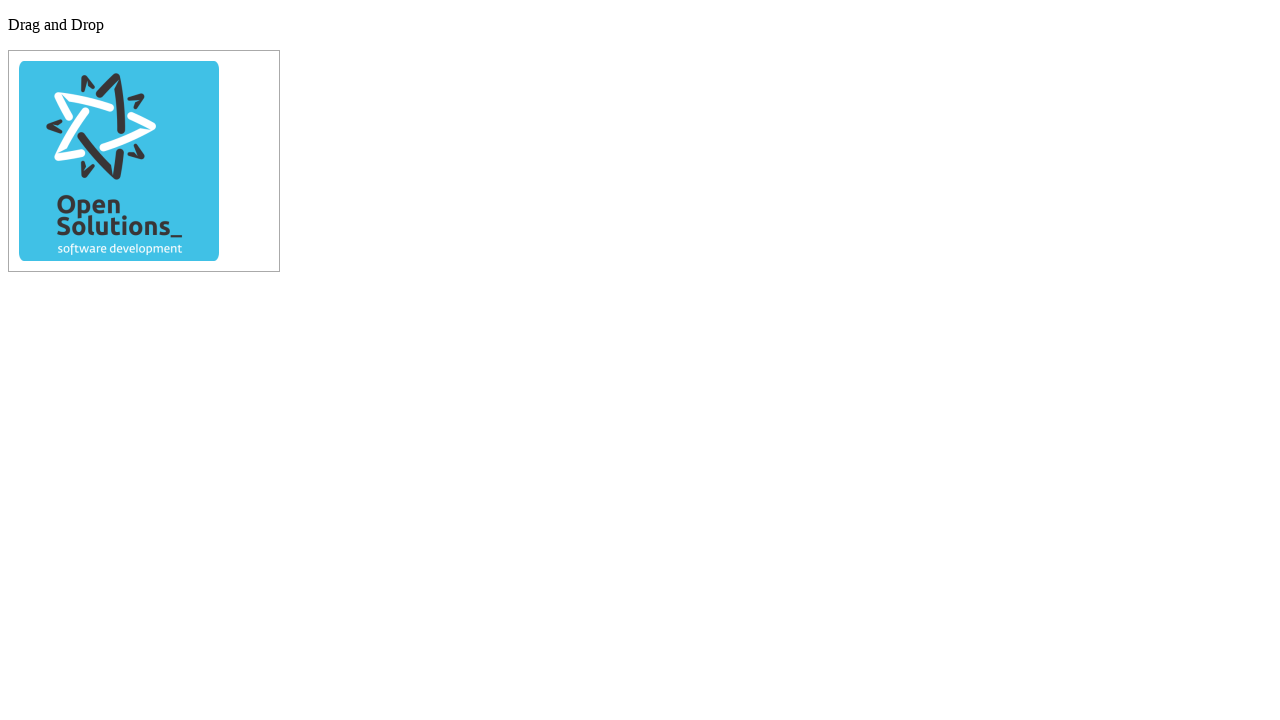

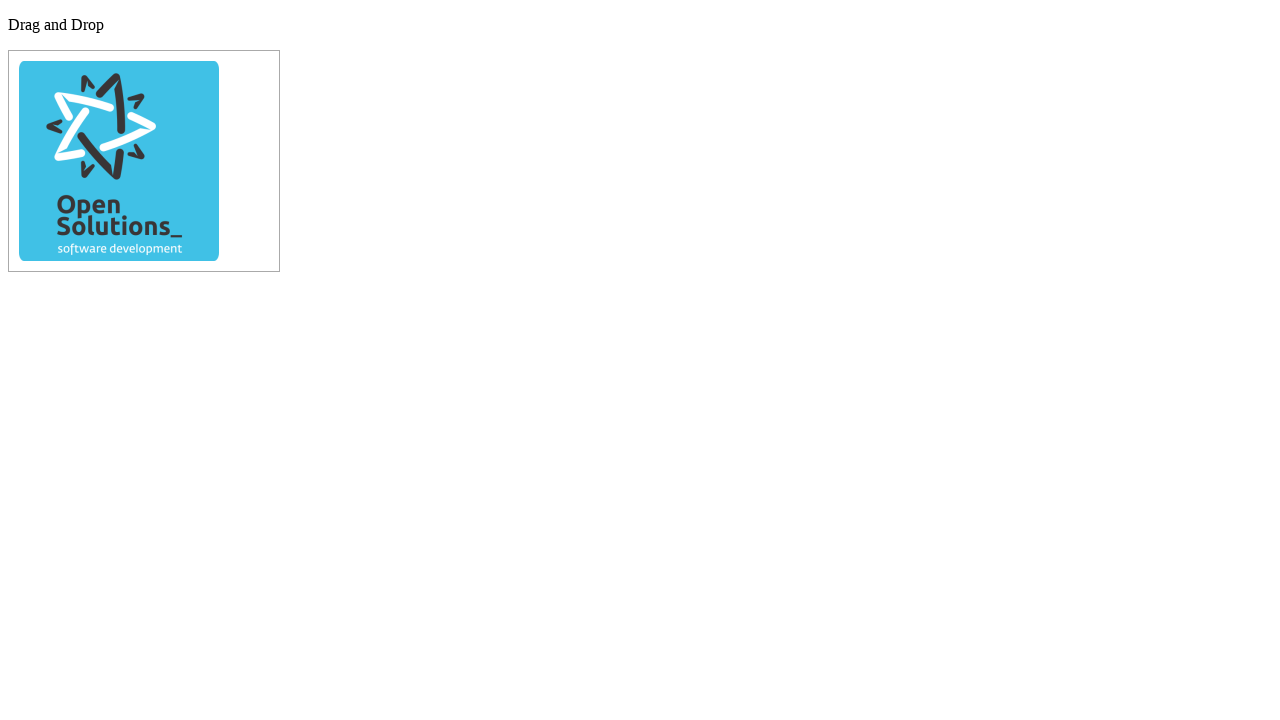